Verifies that the OrangeHRM page loads correctly by checking that the page title equals "OrangeHRM"

Starting URL: http://alchemy.hguy.co/orangehrm

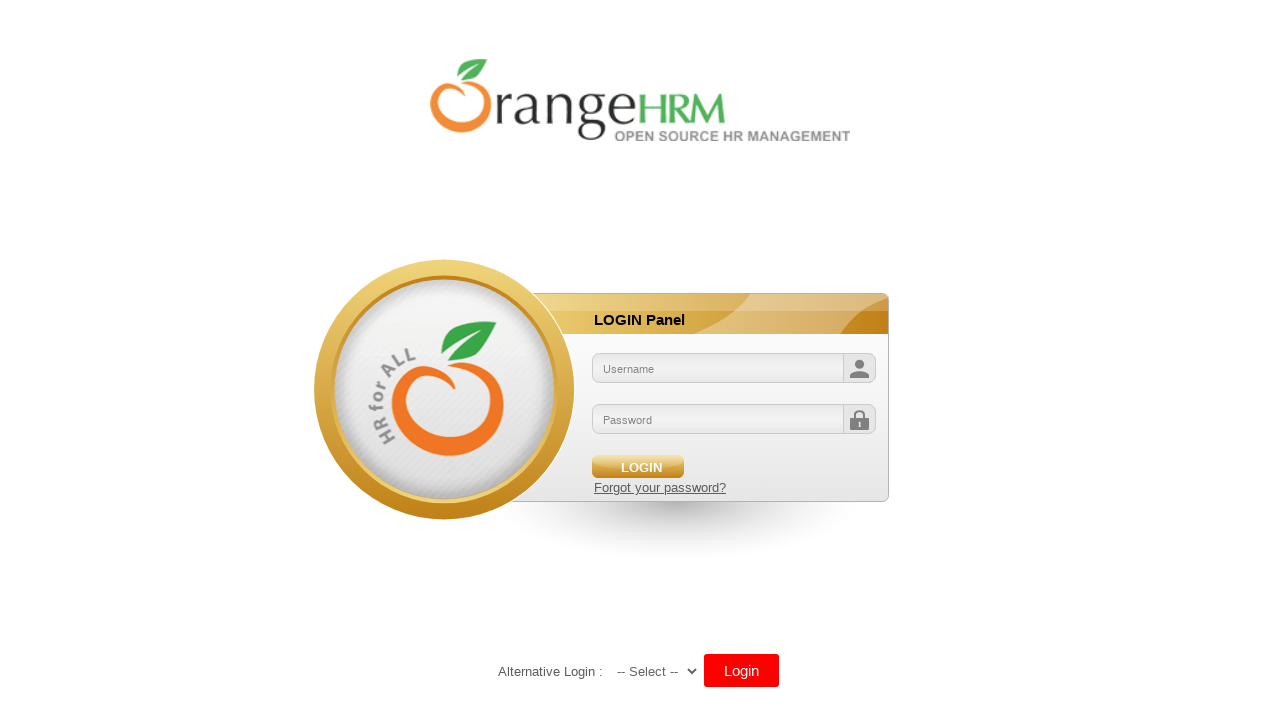

Waited for page to load (domcontentloaded state)
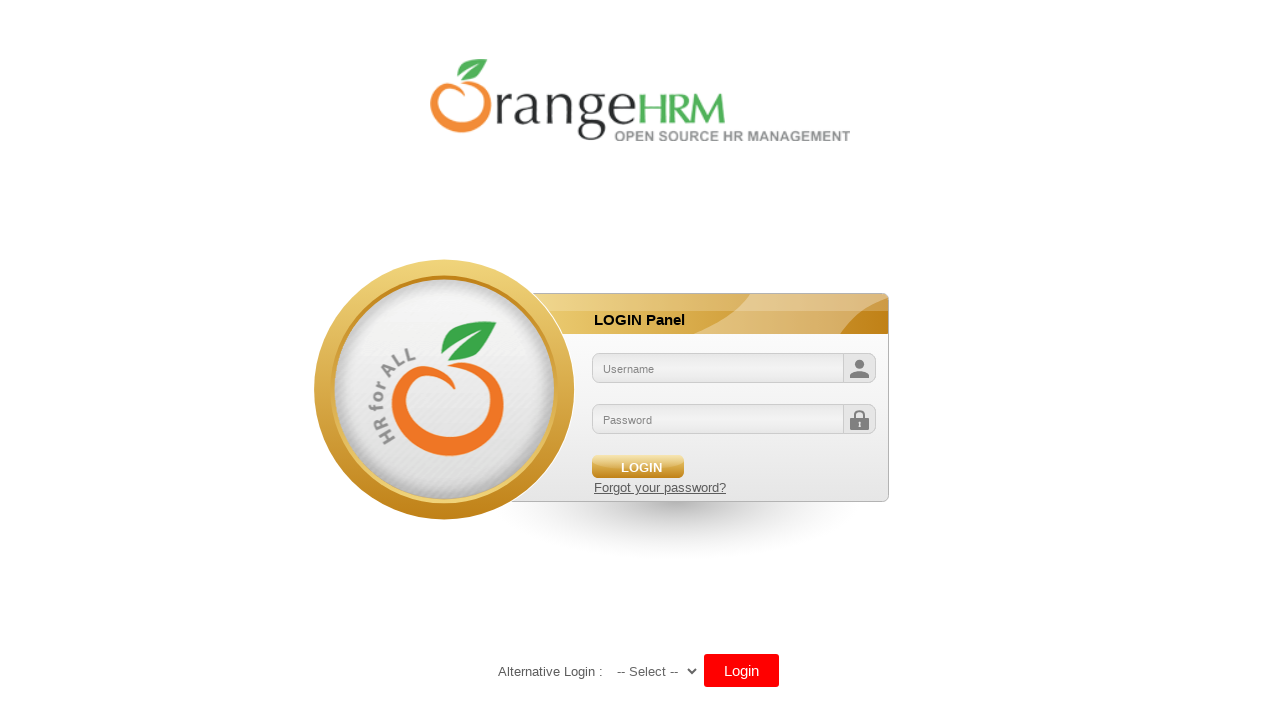

Retrieved page title
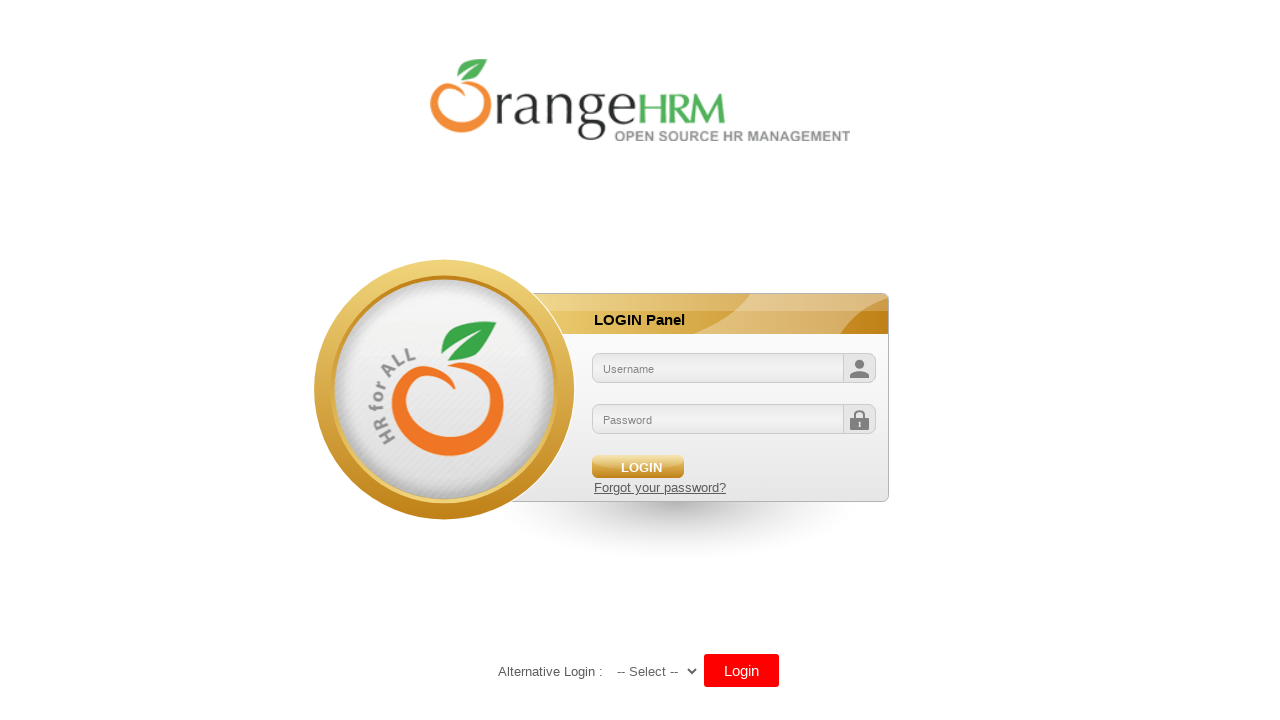

Verified page title equals 'OrangeHRM'
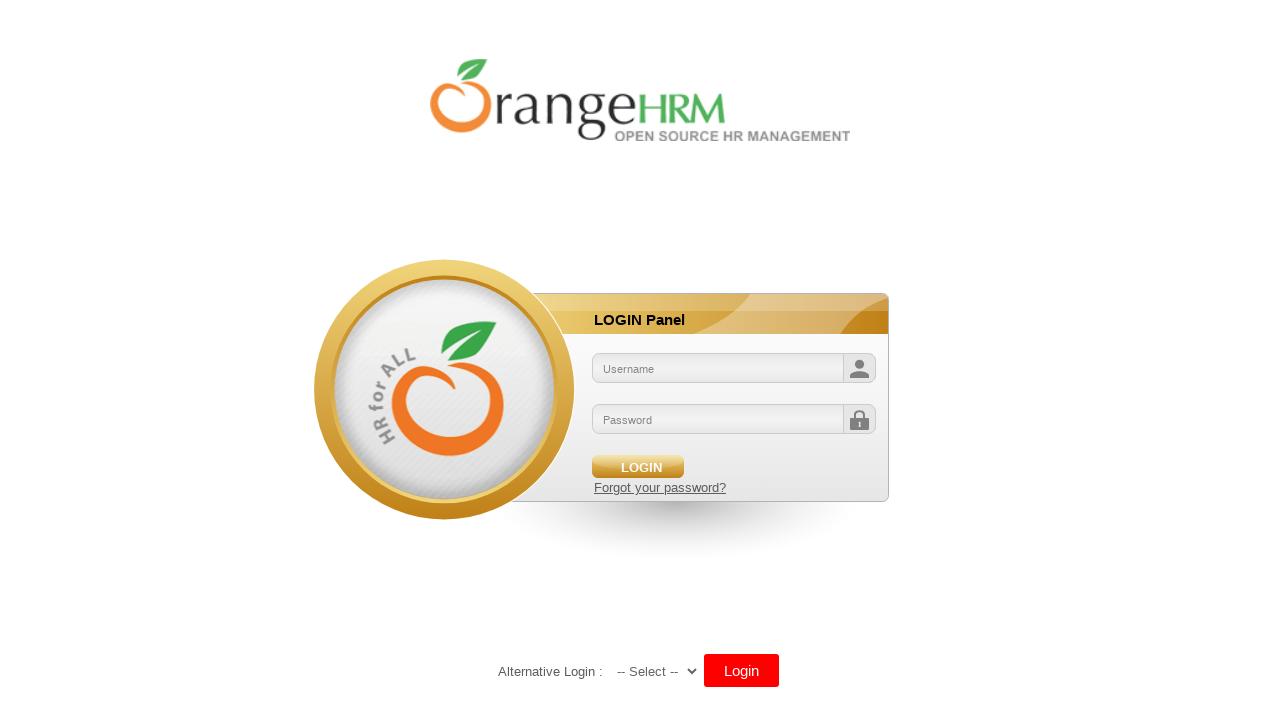

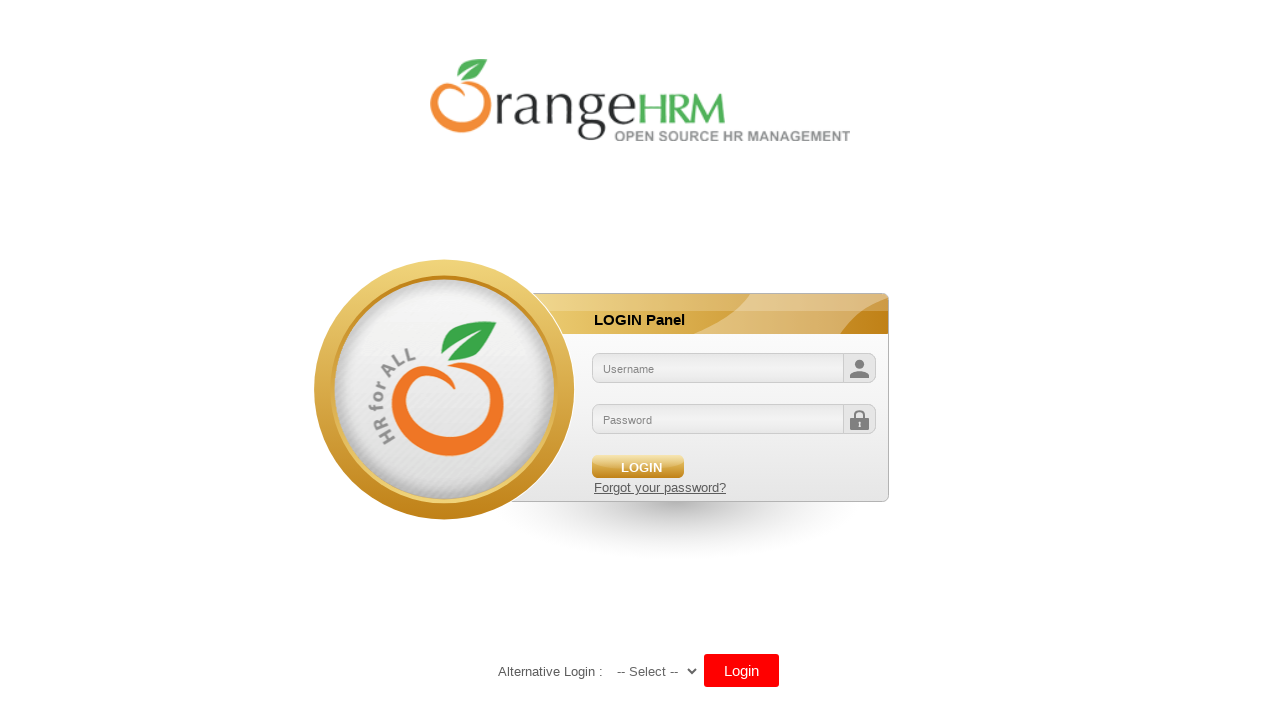